Tests that the input field is cleared after adding a todo item

Starting URL: https://demo.playwright.dev/todomvc

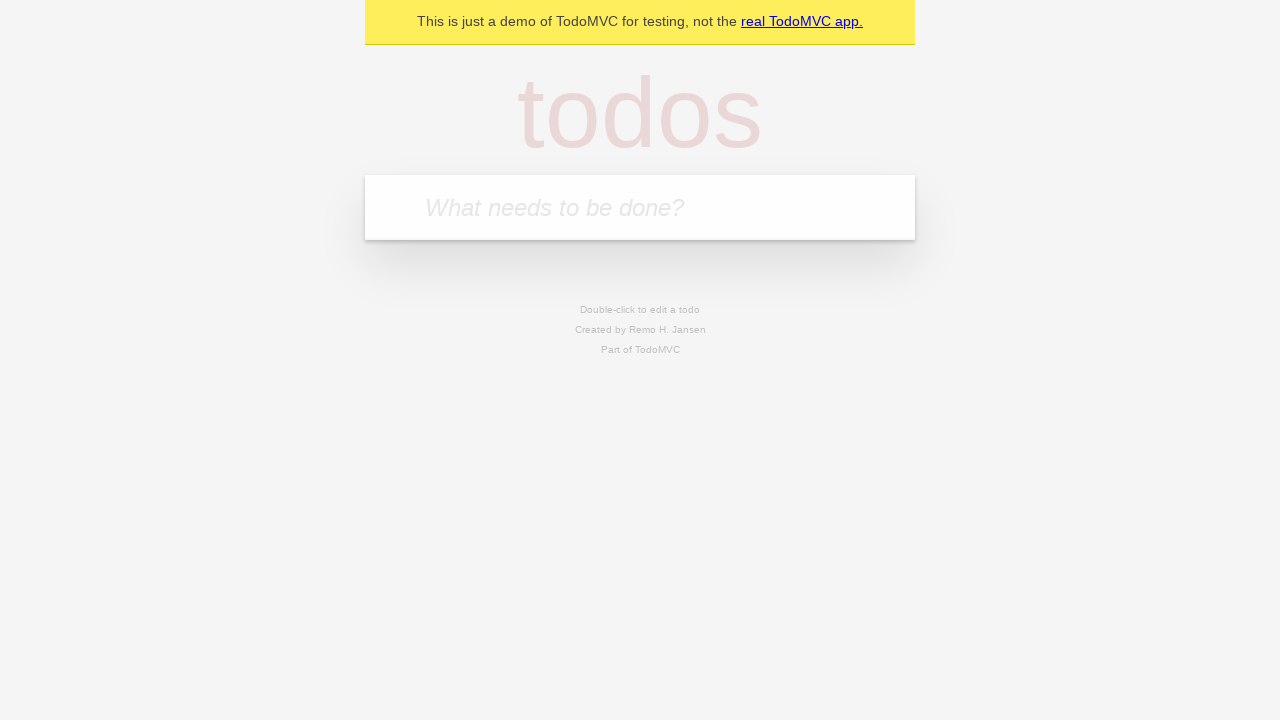

Located the todo input field with placeholder 'What needs to be done?'
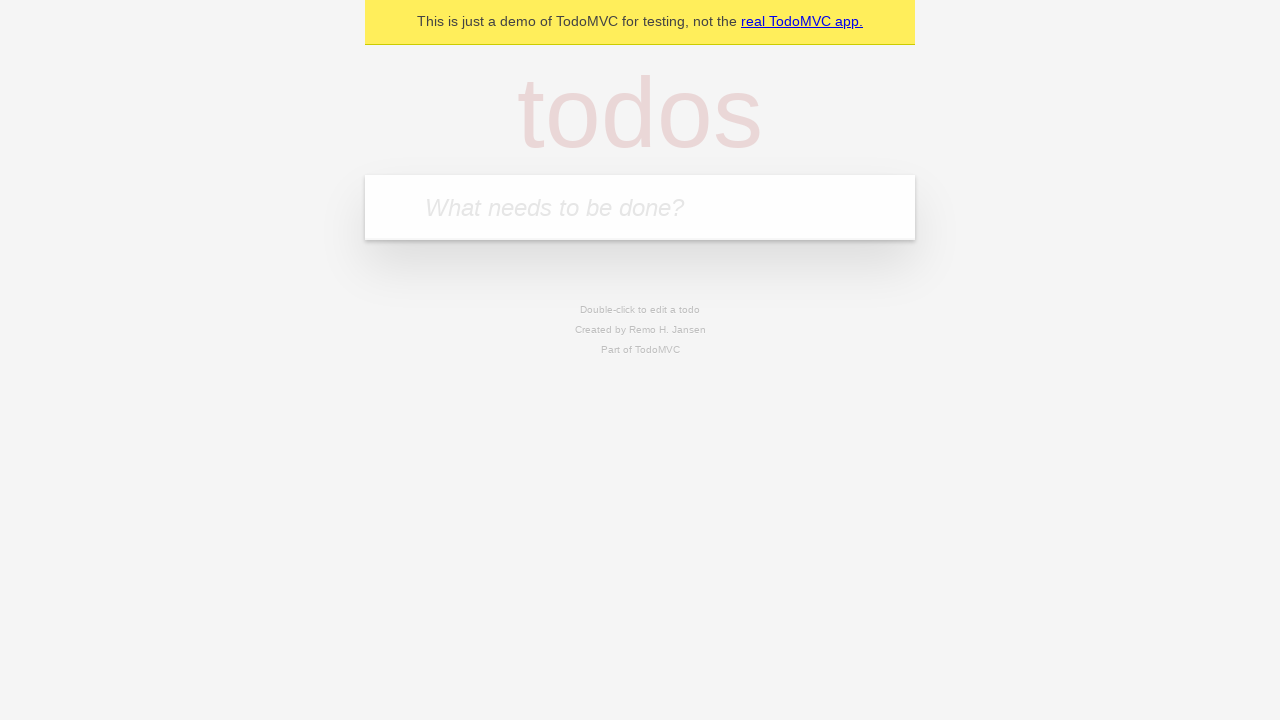

Filled todo input field with 'buy some cheese' on internal:attr=[placeholder="What needs to be done?"i]
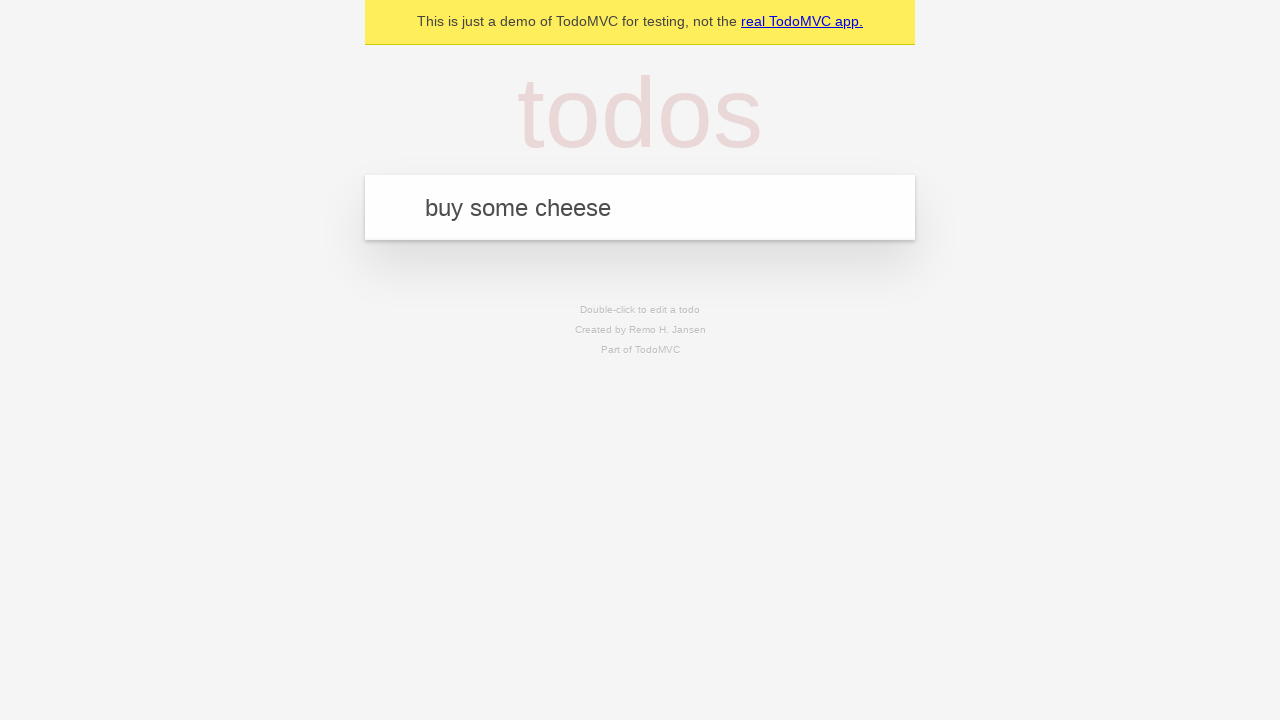

Pressed Enter to add the todo item on internal:attr=[placeholder="What needs to be done?"i]
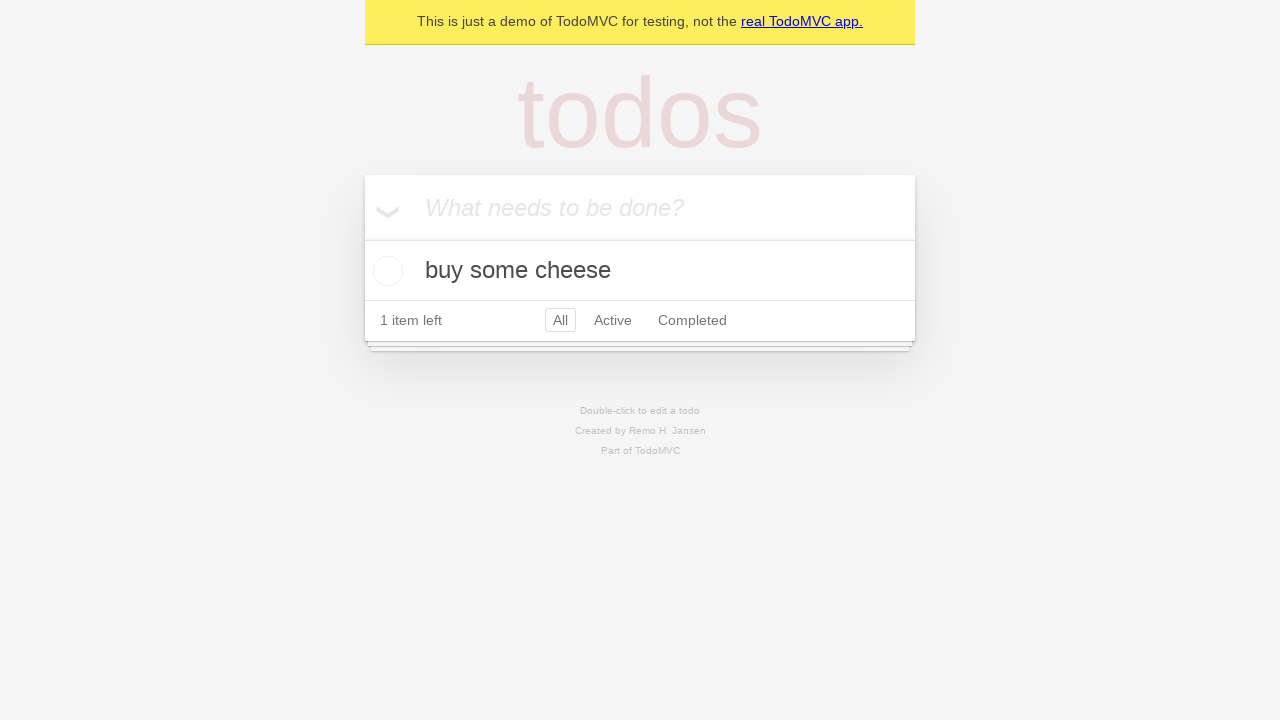

Todo item title element appeared in the DOM
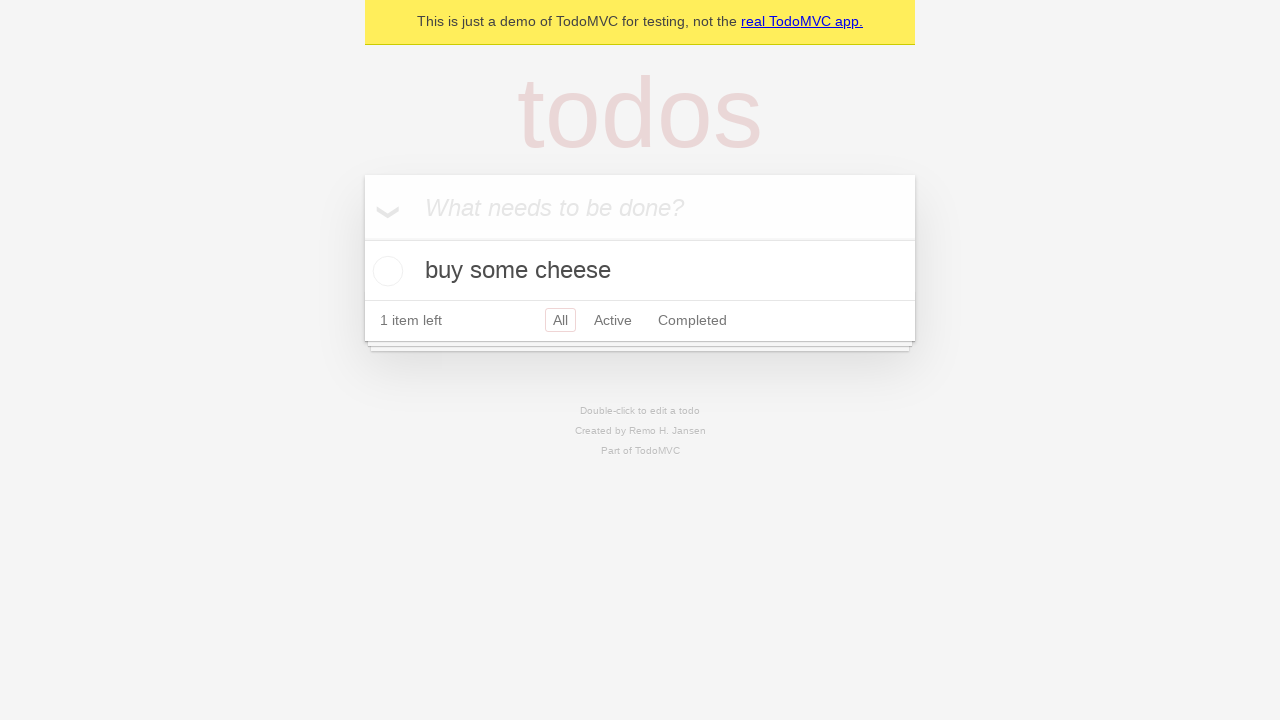

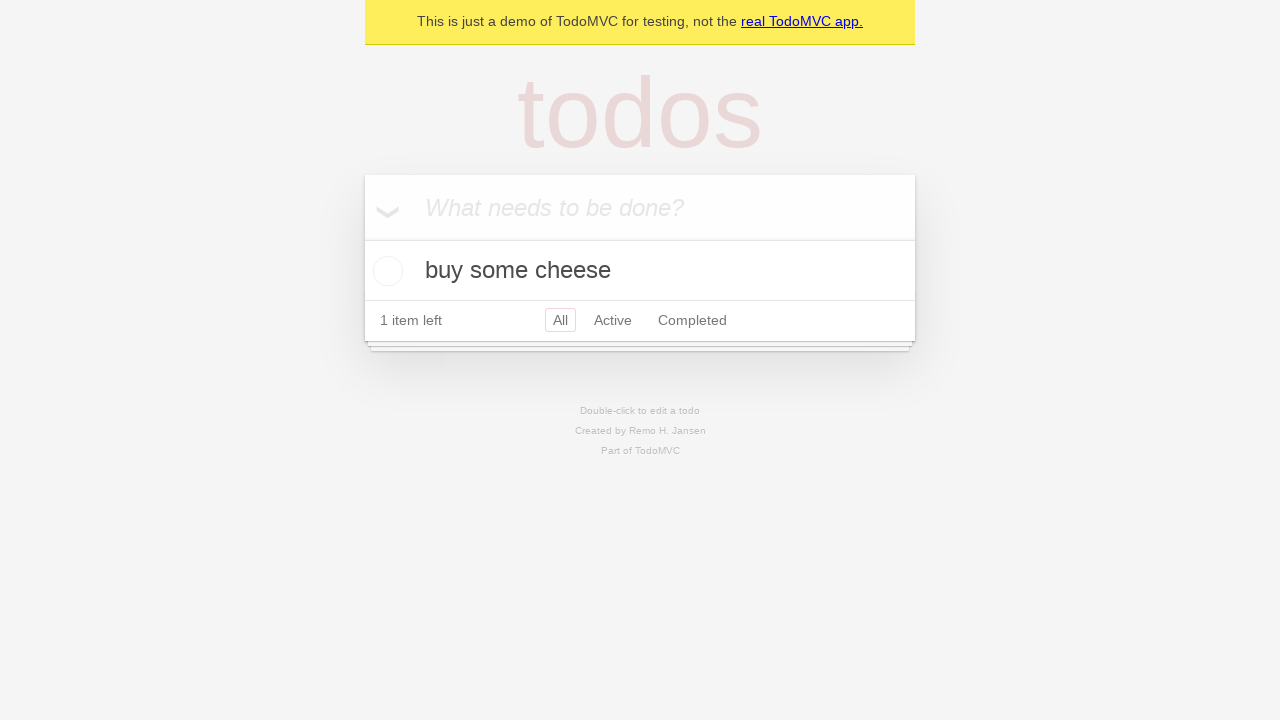